Tests mouse actions including right-click on a link, hovering over an element to reveal a dropdown menu, and clicking on a menu item

Starting URL: https://rahulshettyacademy.com/AutomationPractice/

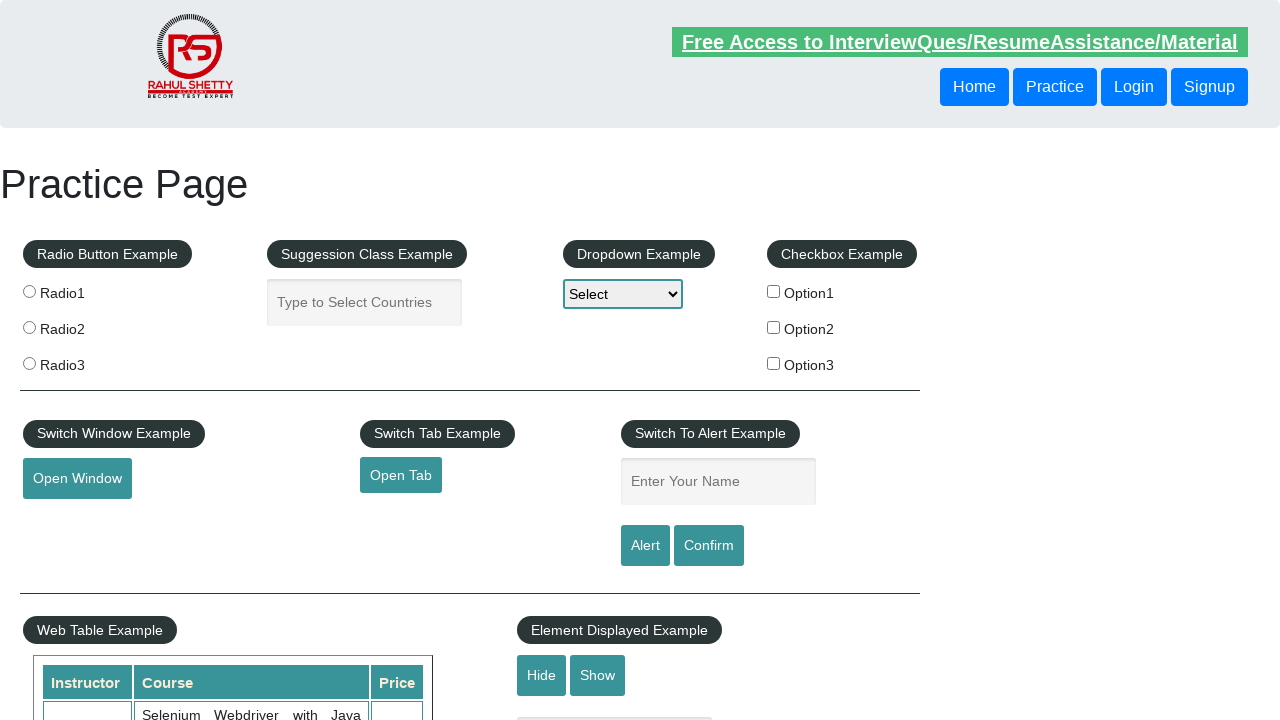

Navigated to AutomationPractice page
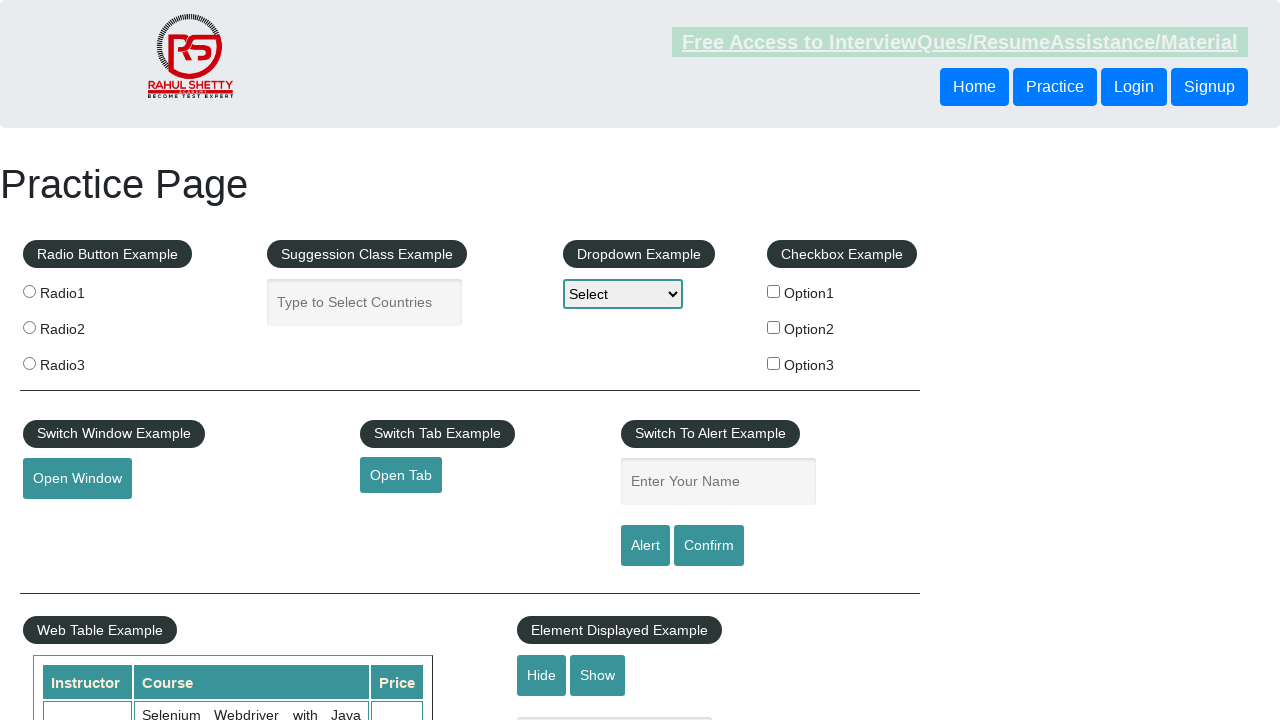

Right-clicked on 'Broken Link' element at (473, 520) on xpath=//a[contains(text(),'Broken Link')]
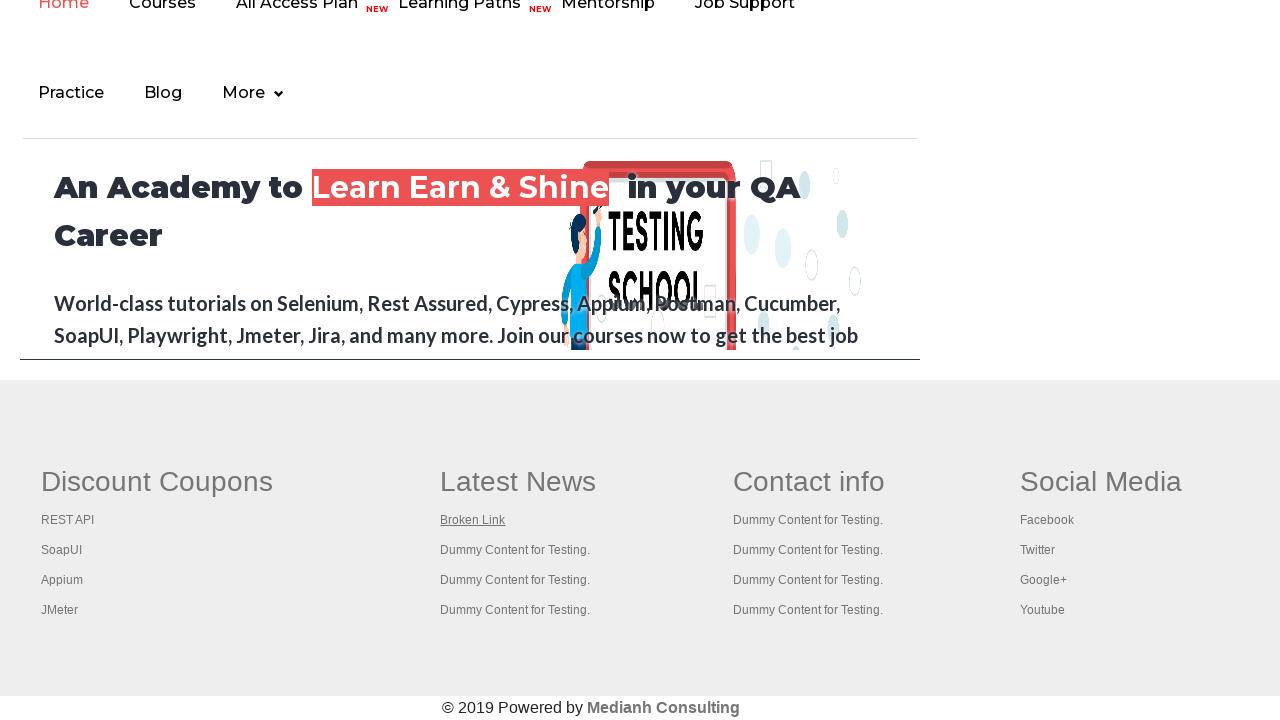

Hovered over mouse hover element to reveal dropdown menu at (83, 361) on #mousehover
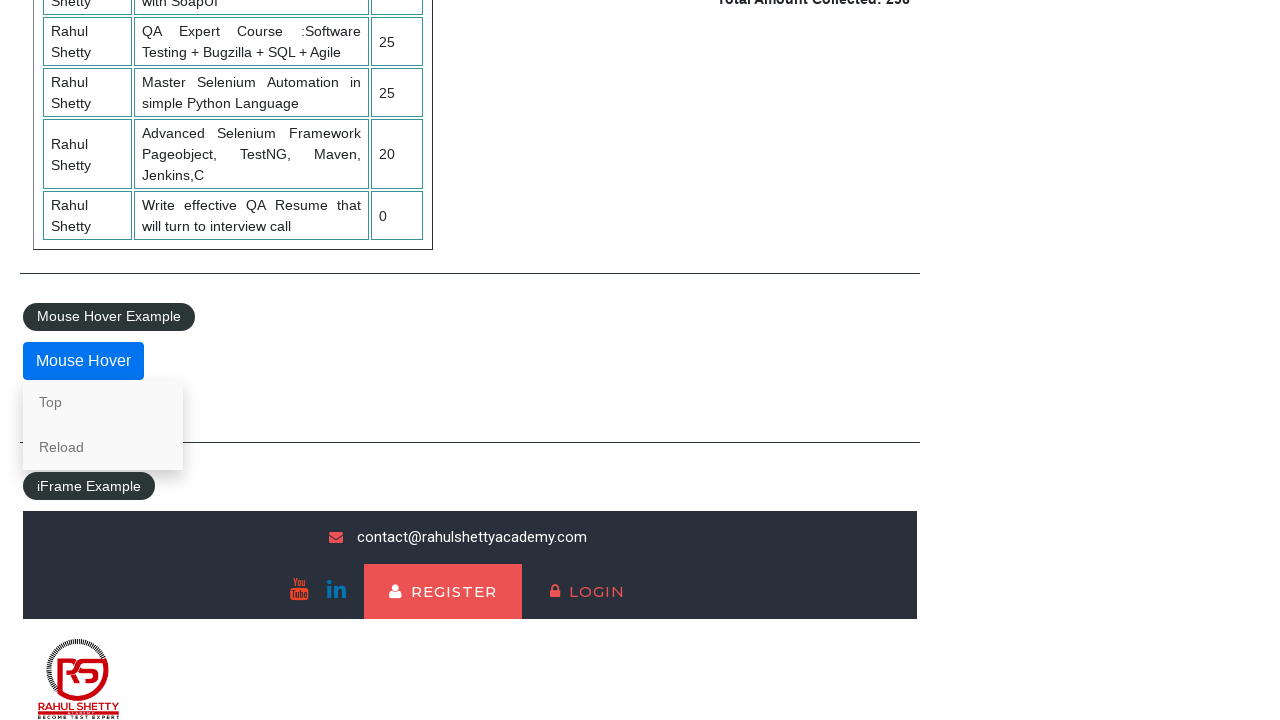

Clicked on 'Reload' option in dropdown menu at (103, 447) on xpath=//a[contains(text(),'Reload')]
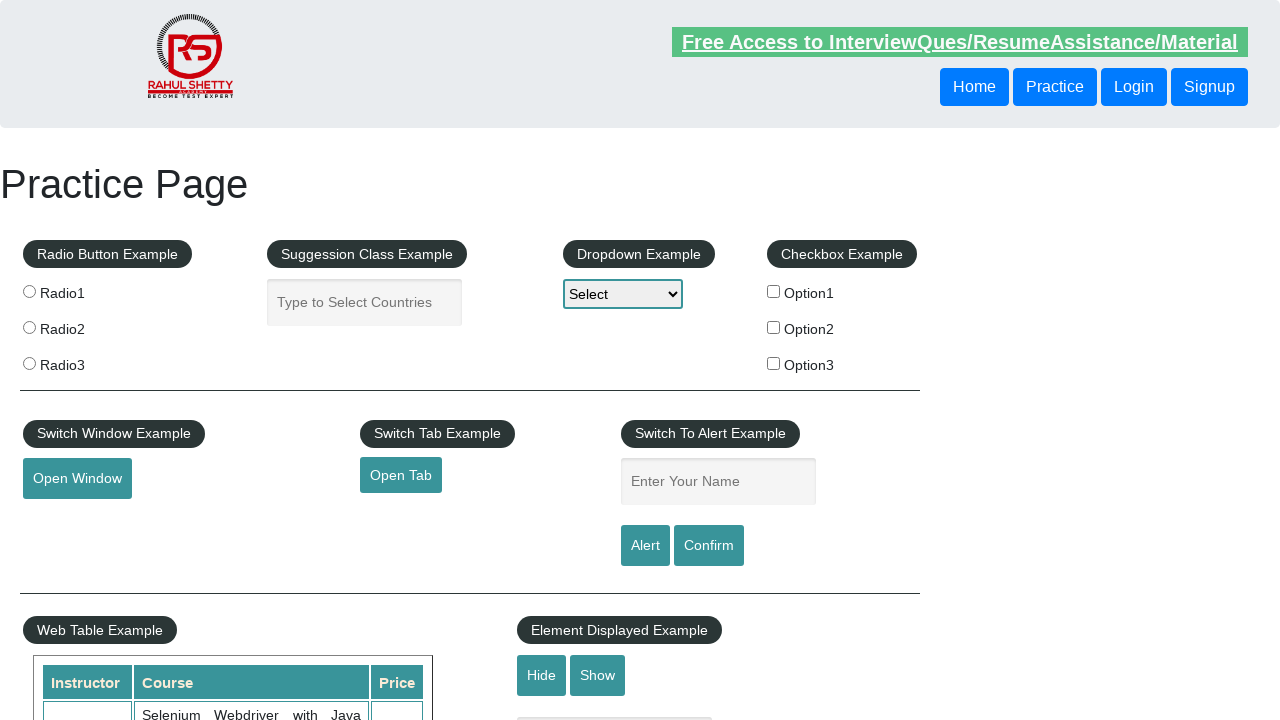

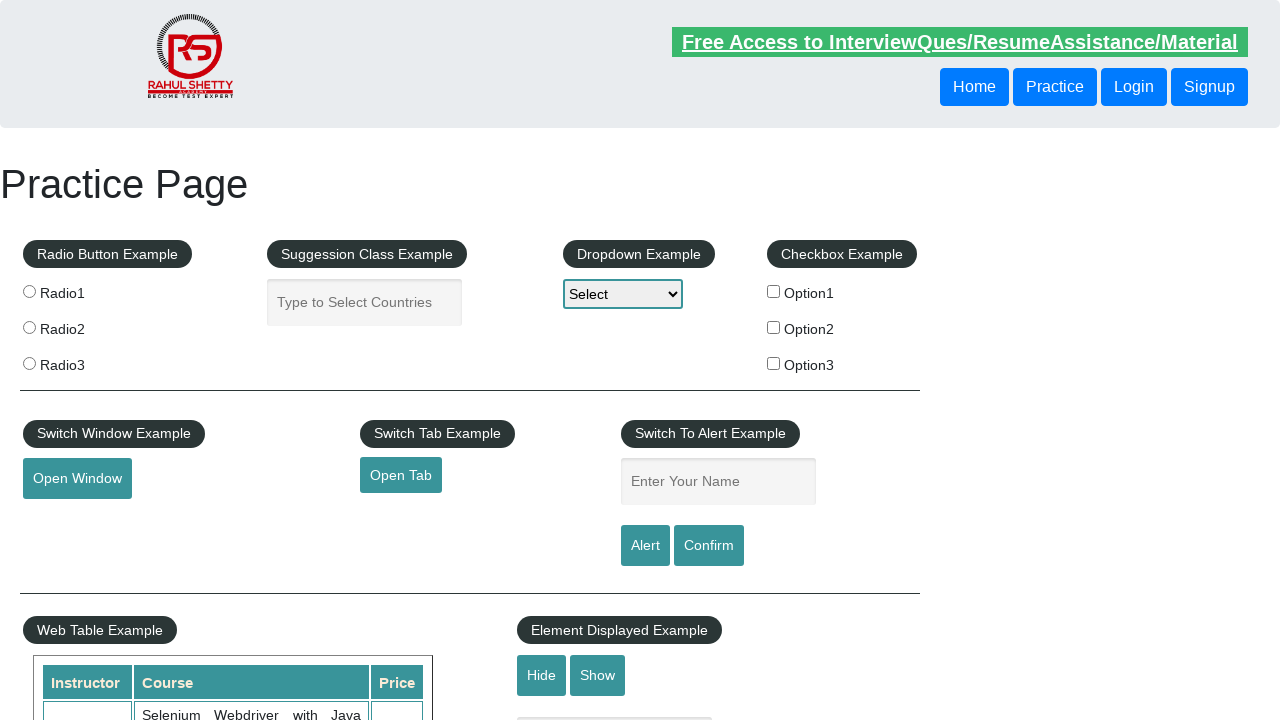